Verifies the presence of the "Important Questions" section by scrolling to the bottom of the page and checking the section title

Starting URL: https://qa-scooter.praktikum-services.ru/

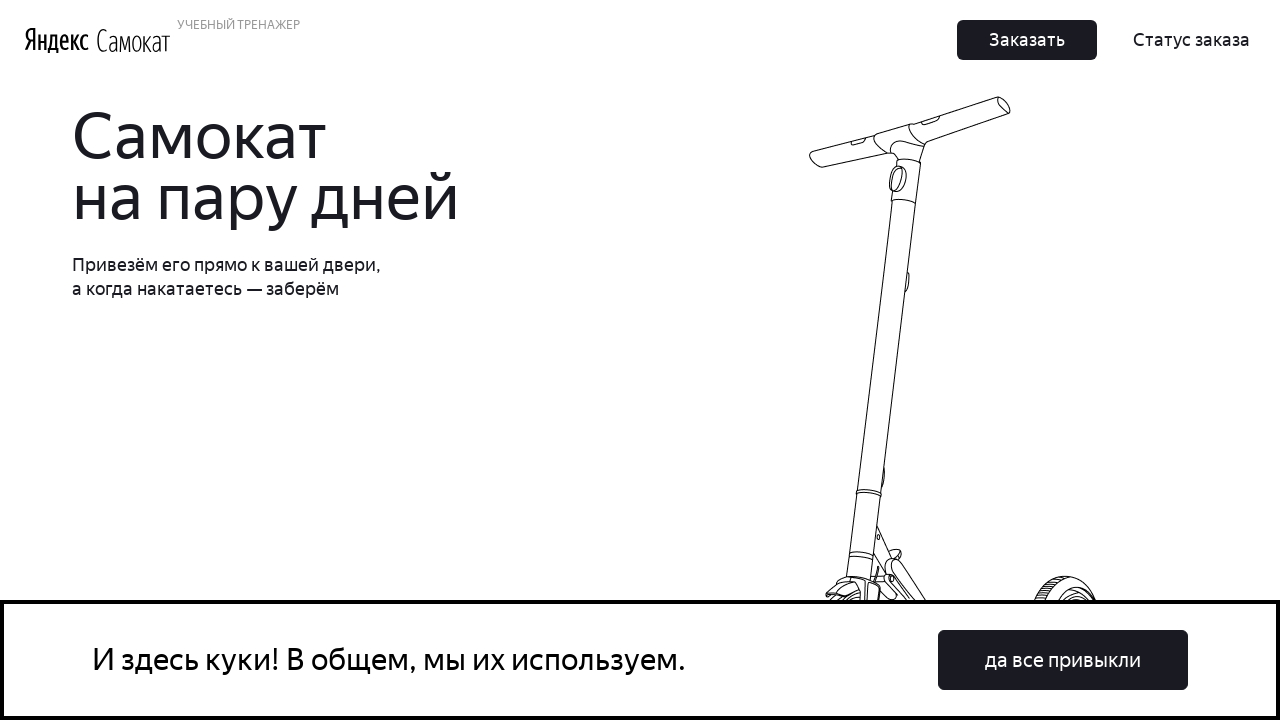

Scrolled to the bottom of the page to reveal FAQ section
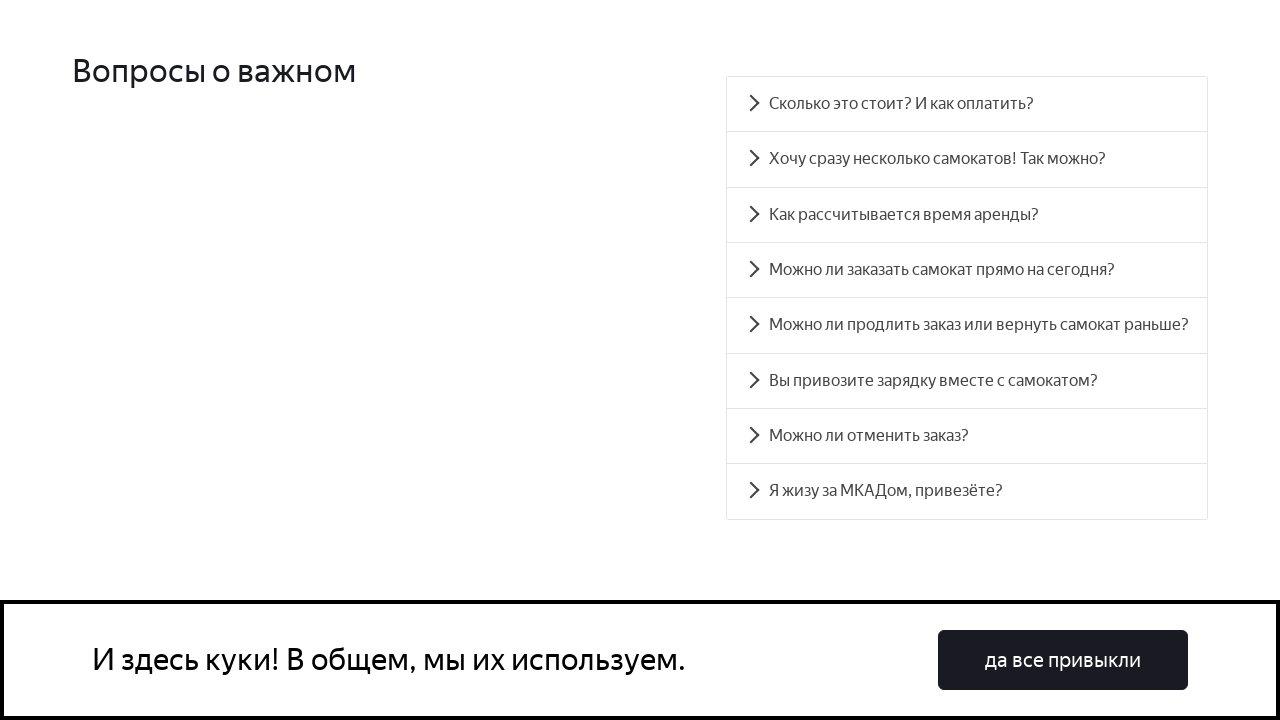

Waited for the questions section to load
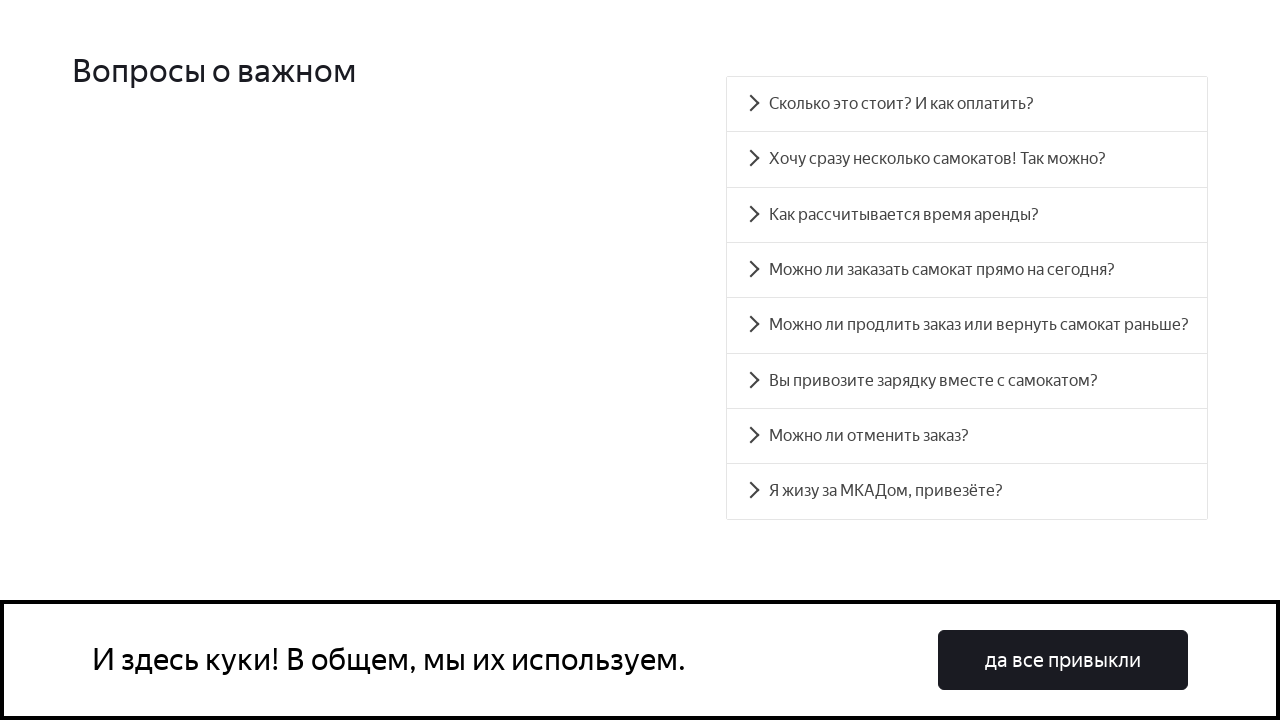

Located 'Вопросы о важном' (Important Questions) section title
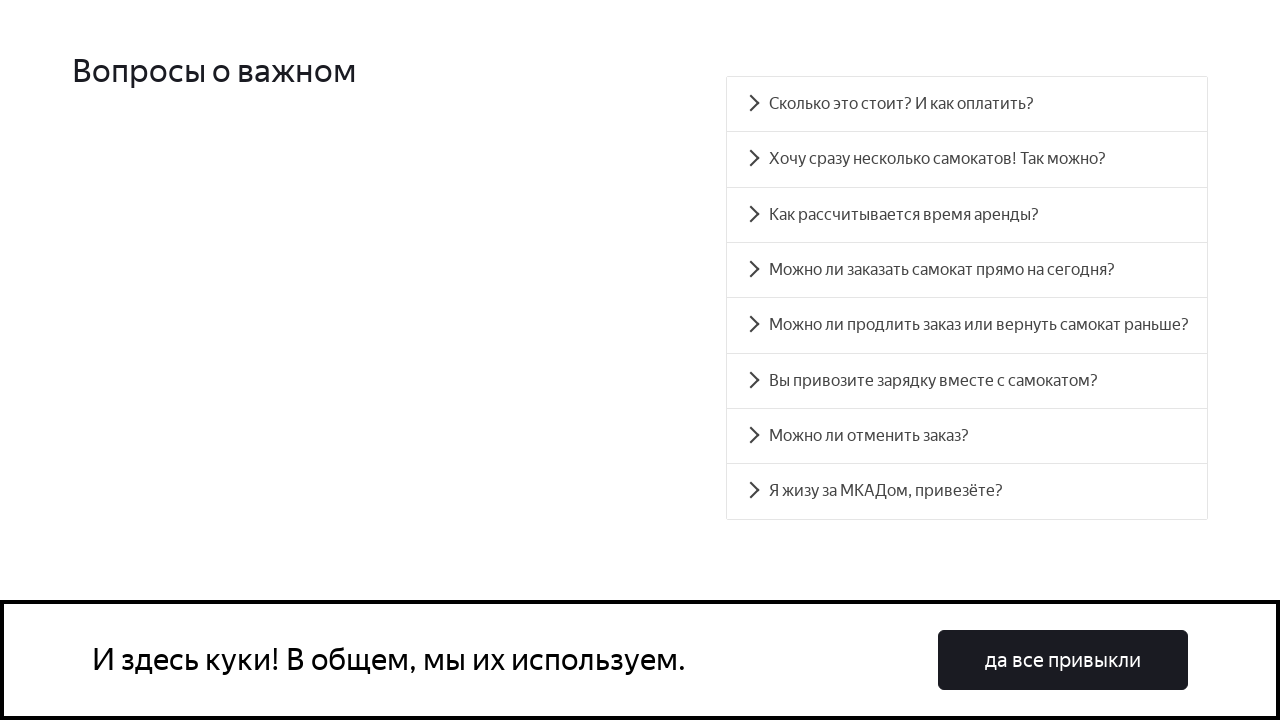

Verified that the 'Important Questions' section title is visible
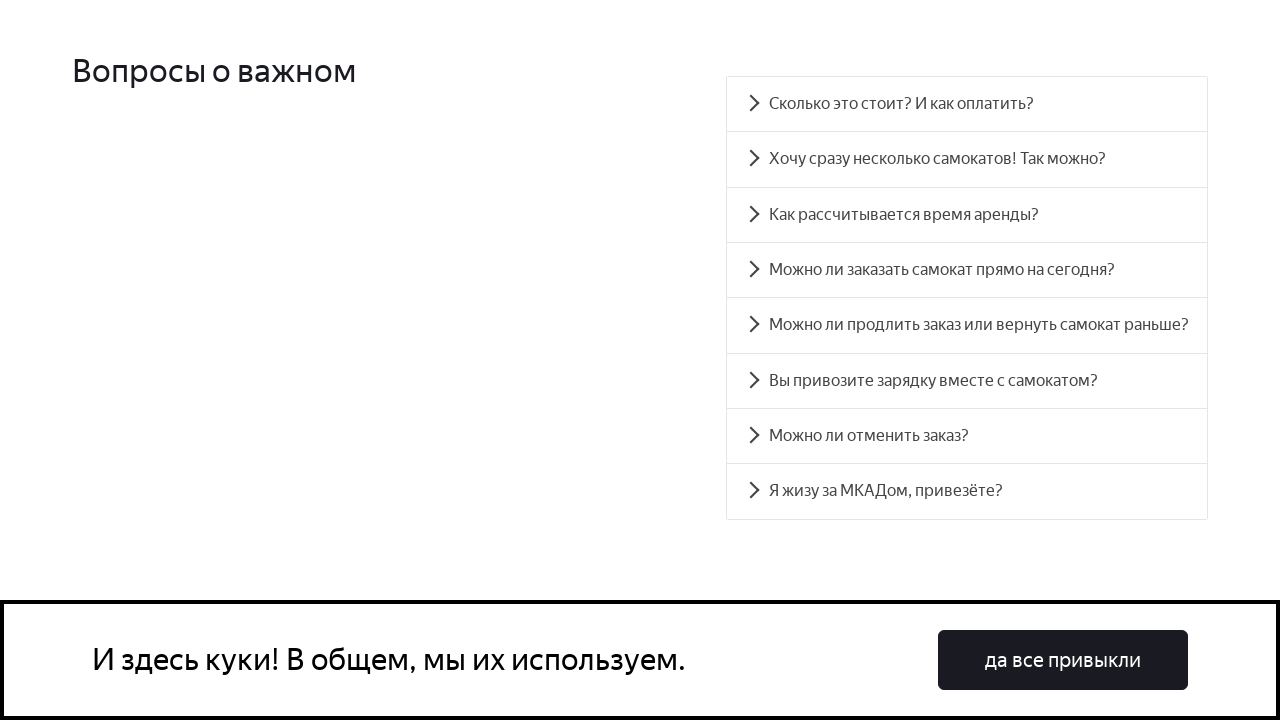

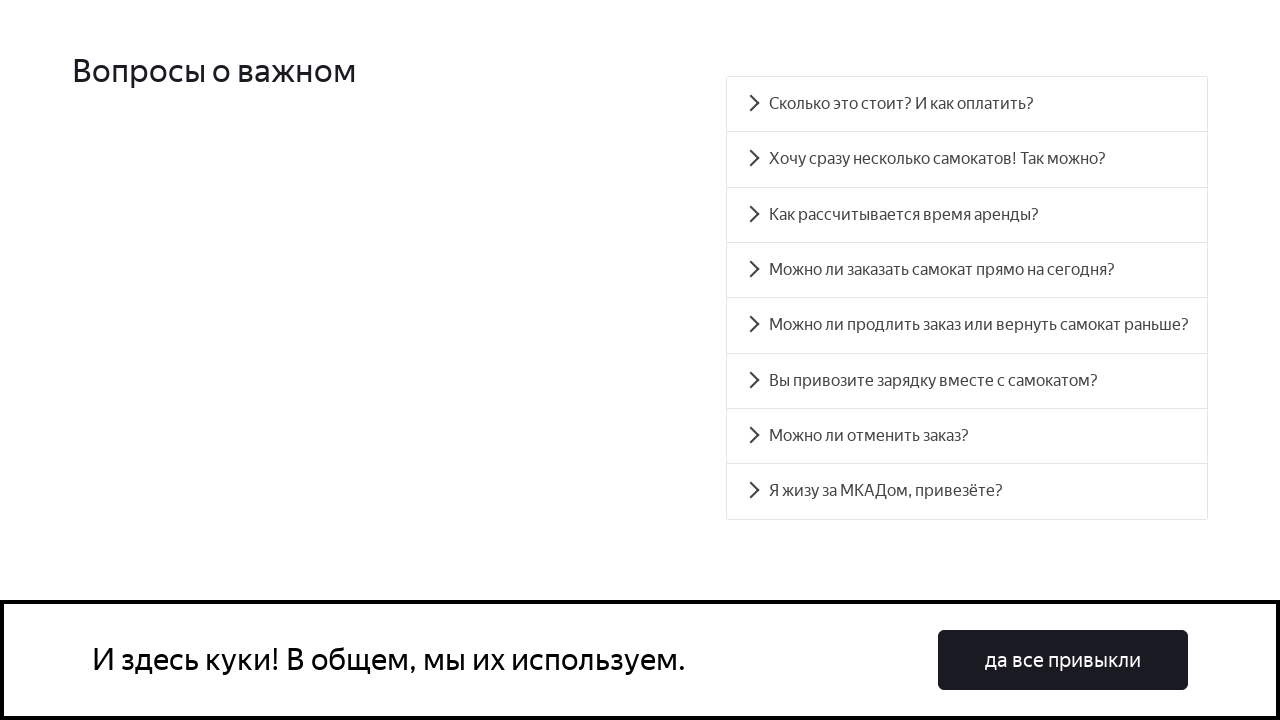